Tests calculator operation sign buttons by clicking /, +, *, -, and . in sequence and verifying they appear in the result field

Starting URL: https://automationtesting.co.uk/calculator.html

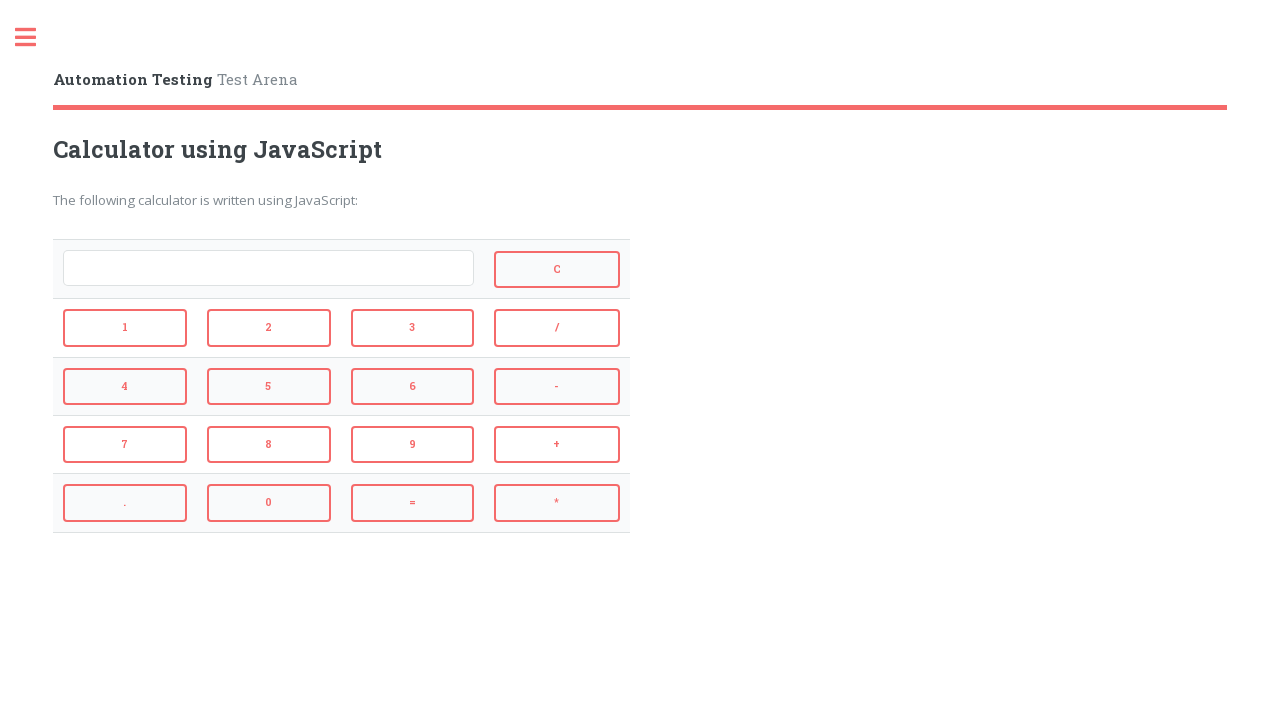

Clicked operation sign button '/' at (557, 328) on input[value='/']
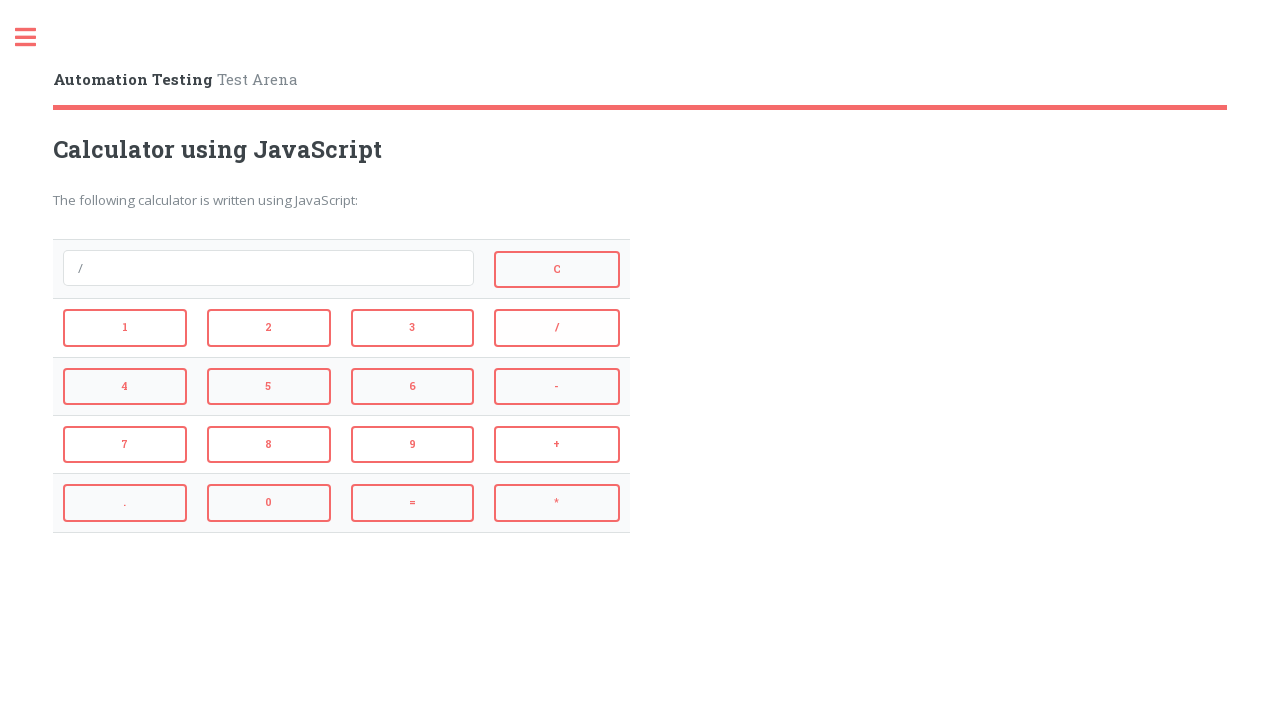

Clicked operation sign button '+' at (557, 445) on input[value='+']
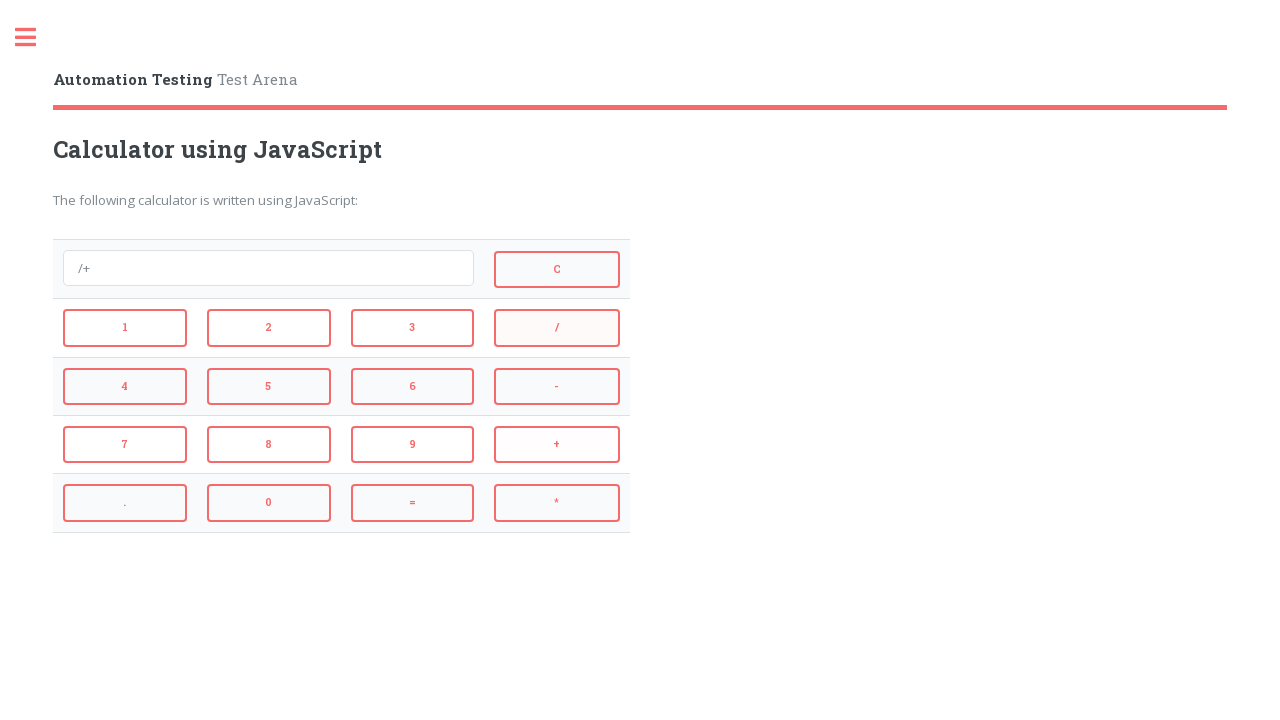

Clicked operation sign button '*' at (557, 503) on input[value='*']
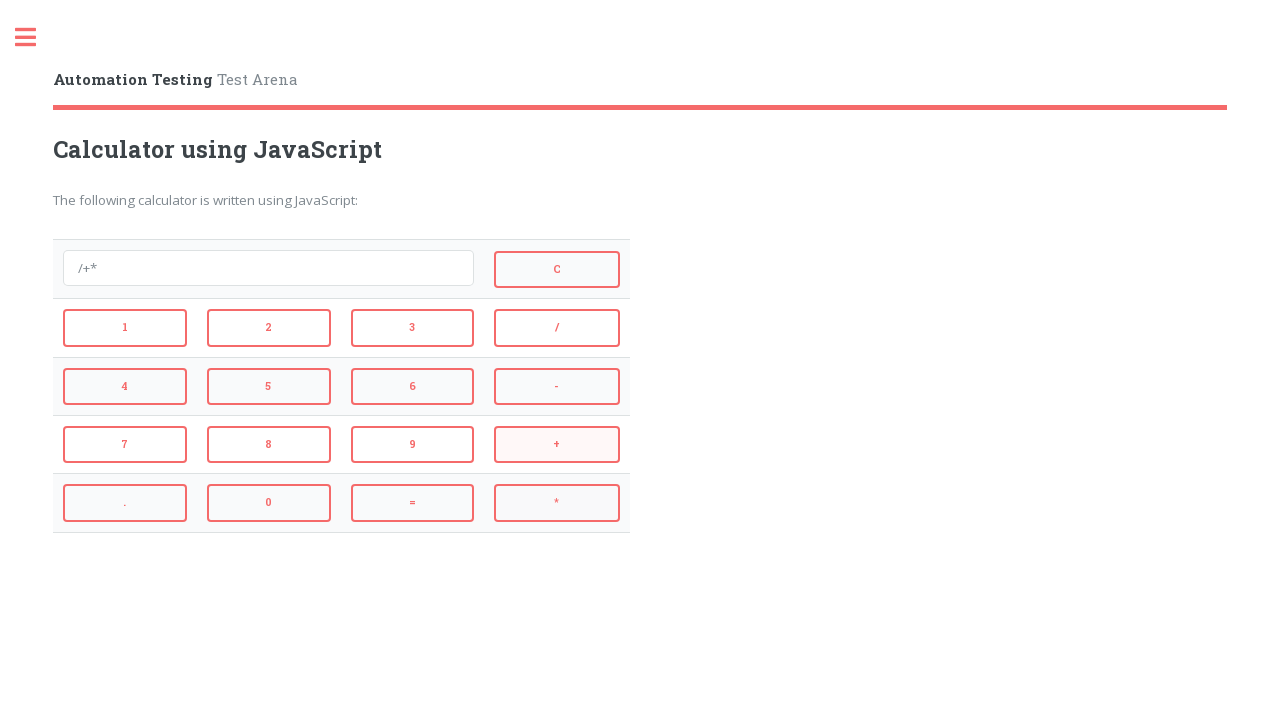

Clicked operation sign button '-' at (557, 386) on input[value='-']
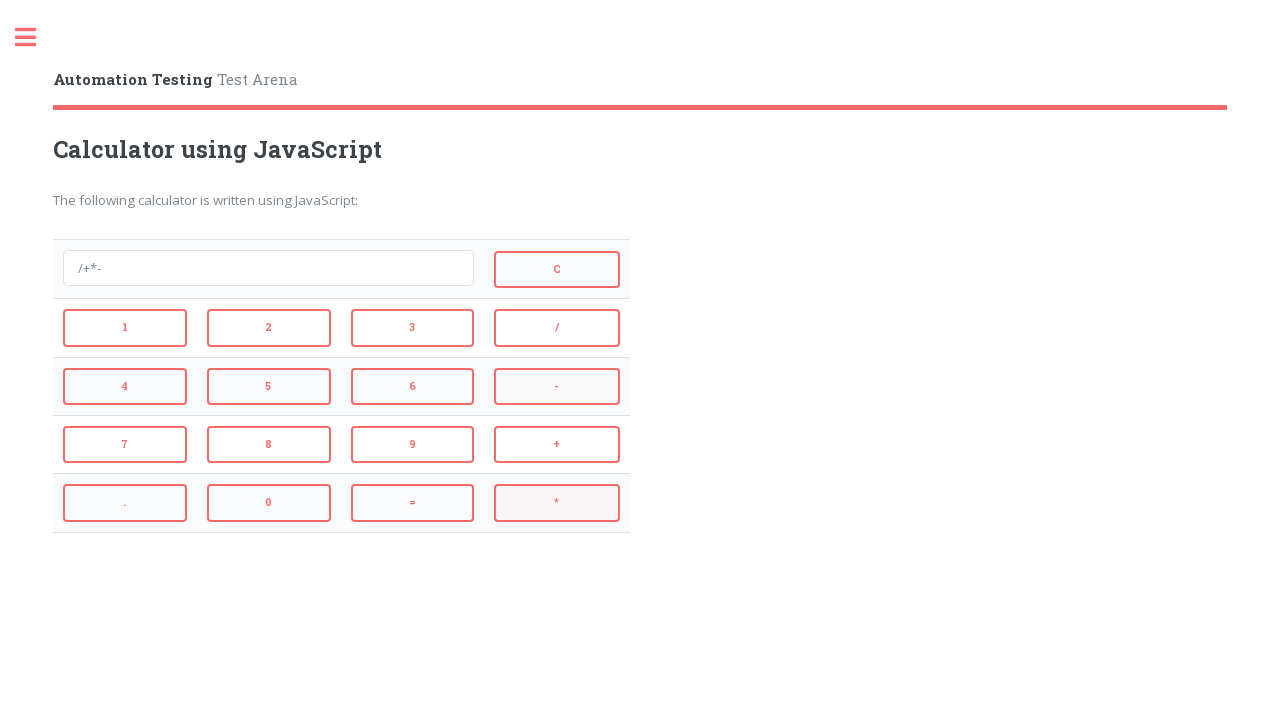

Clicked operation sign button '.' at (125, 503) on input[value='.']
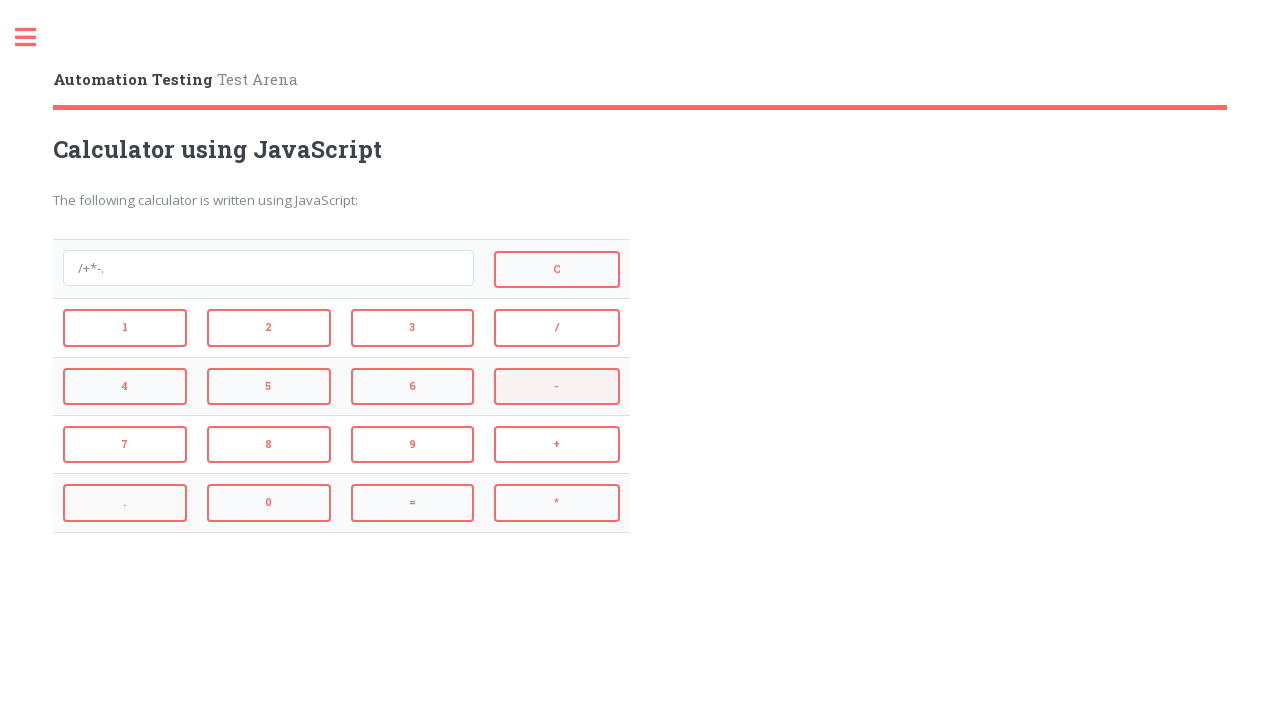

Result field is displayed
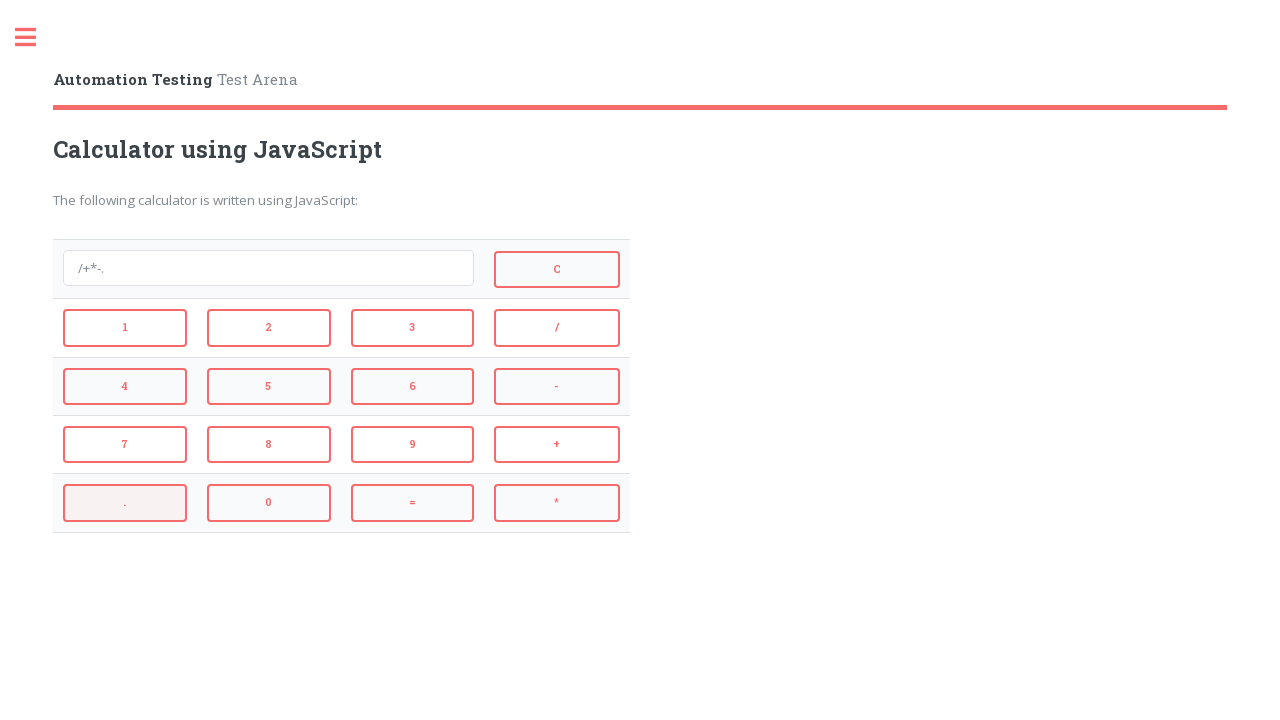

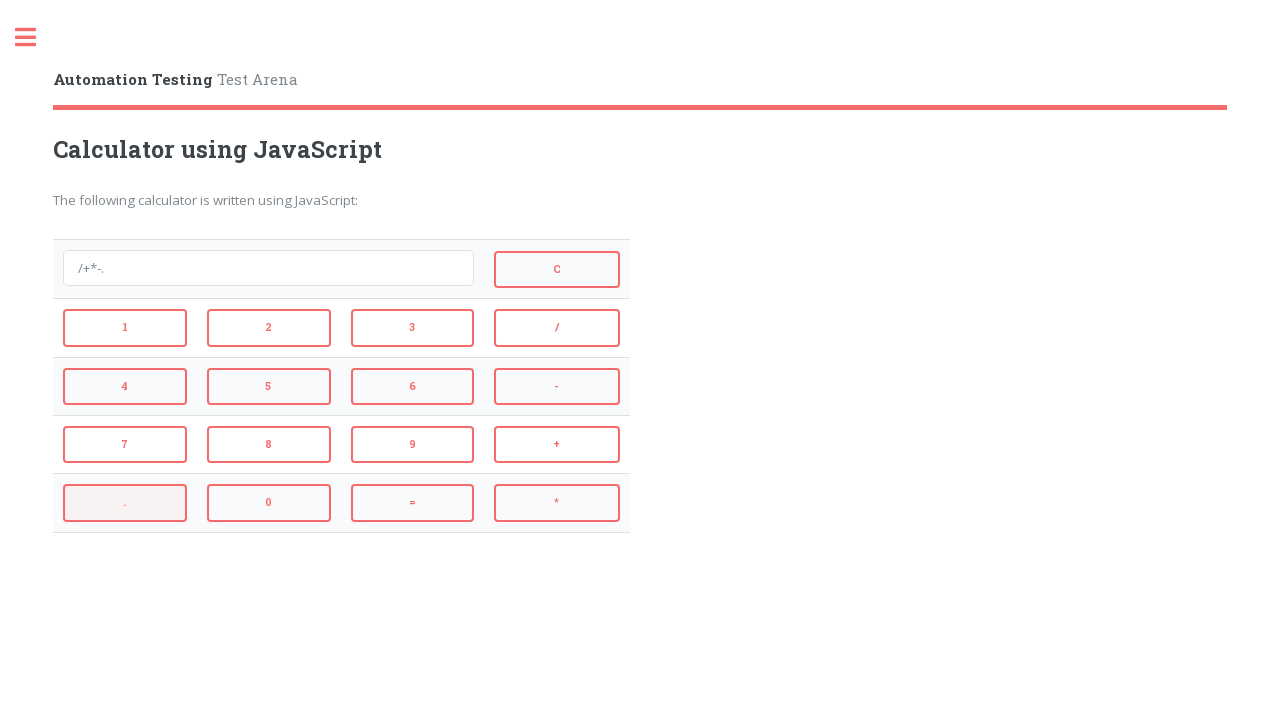